Tests filtering to display all items after applying other filters

Starting URL: https://demo.playwright.dev/todomvc

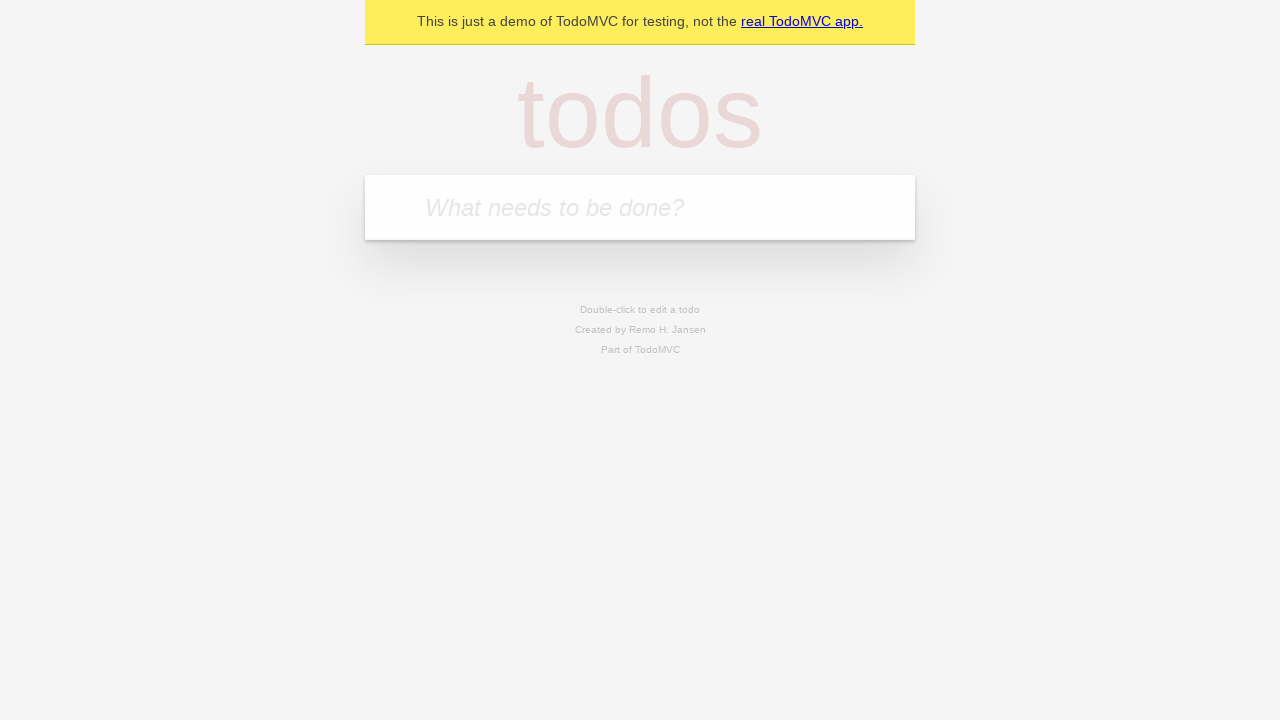

Filled todo input with 'buy some cheese' on internal:attr=[placeholder="What needs to be done?"i]
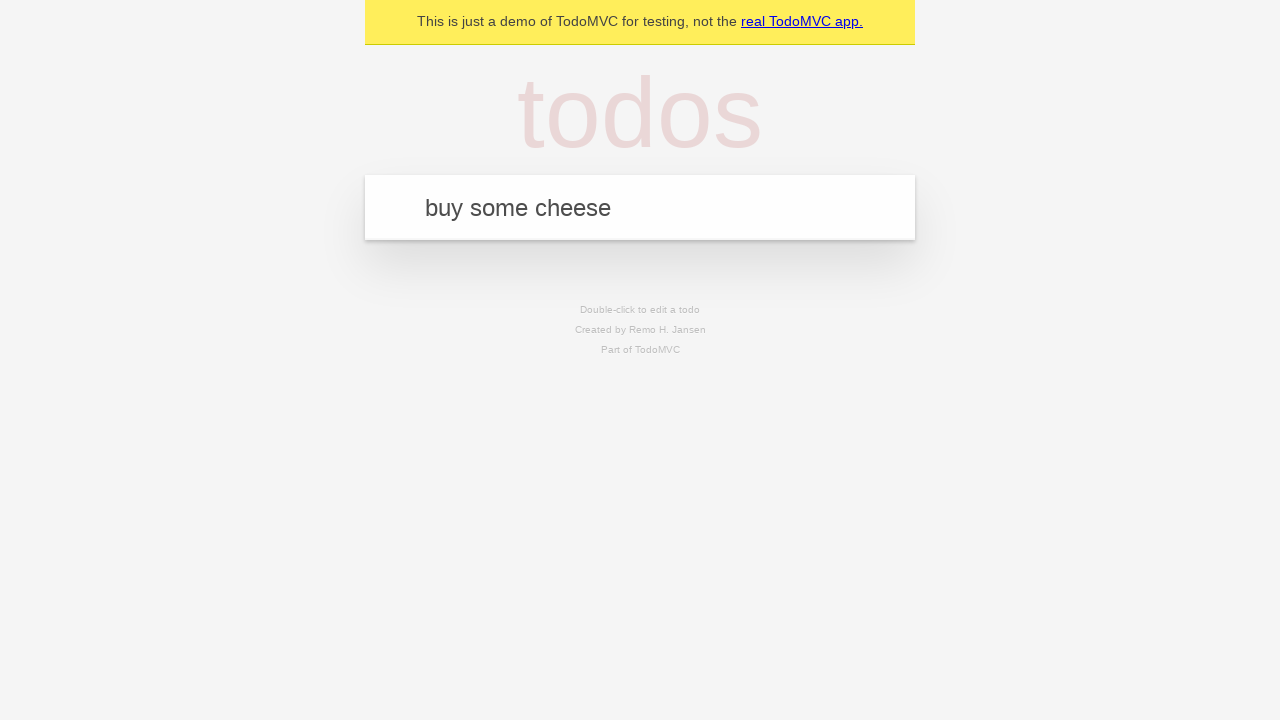

Pressed Enter to create first todo on internal:attr=[placeholder="What needs to be done?"i]
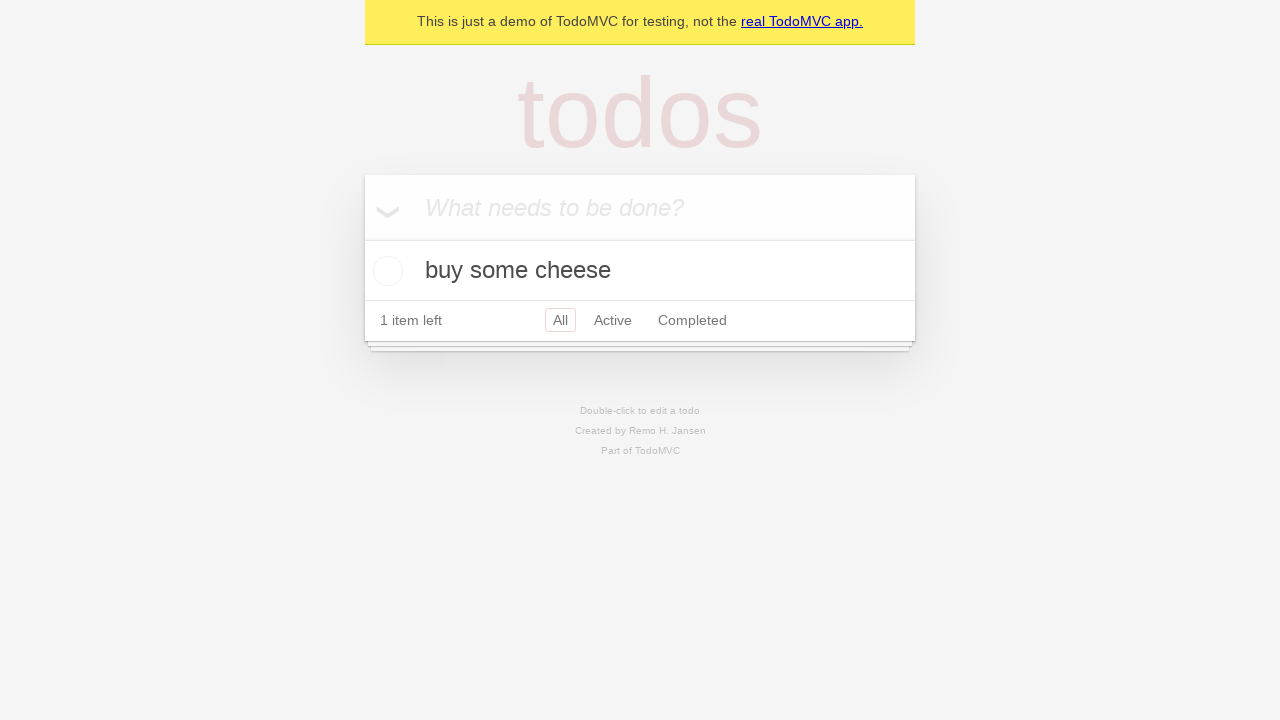

Filled todo input with 'feed the cat' on internal:attr=[placeholder="What needs to be done?"i]
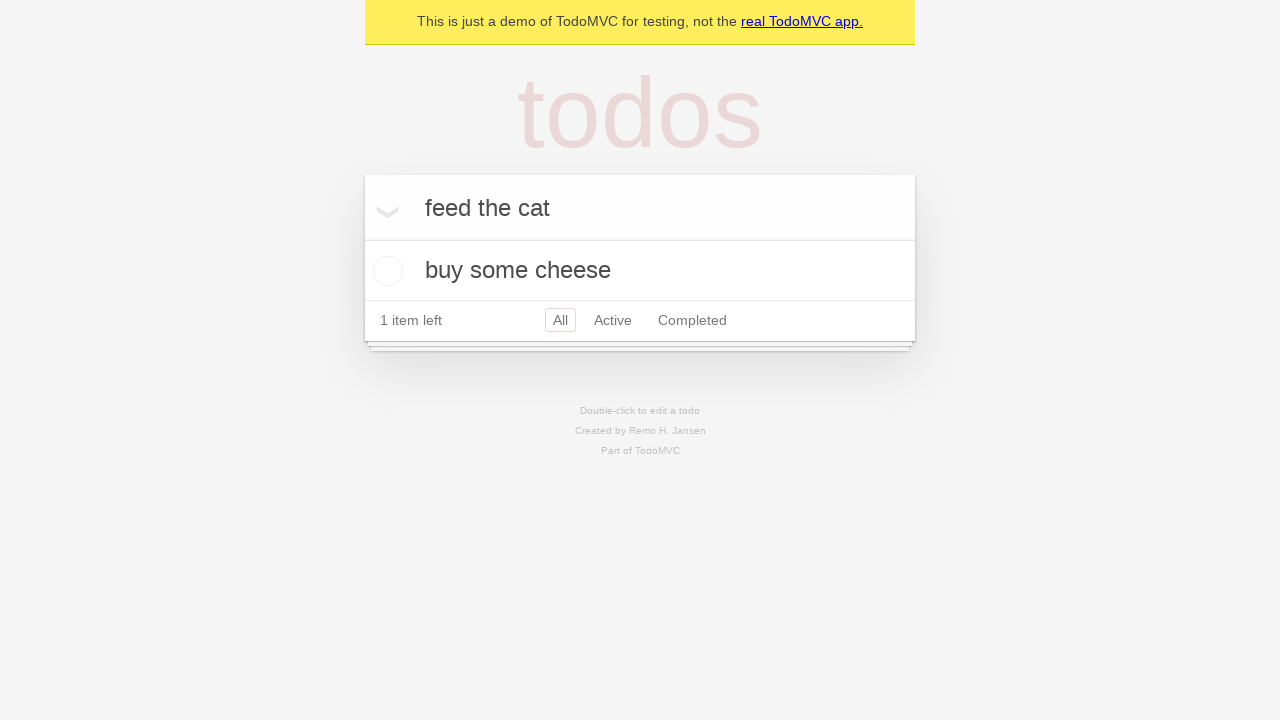

Pressed Enter to create second todo on internal:attr=[placeholder="What needs to be done?"i]
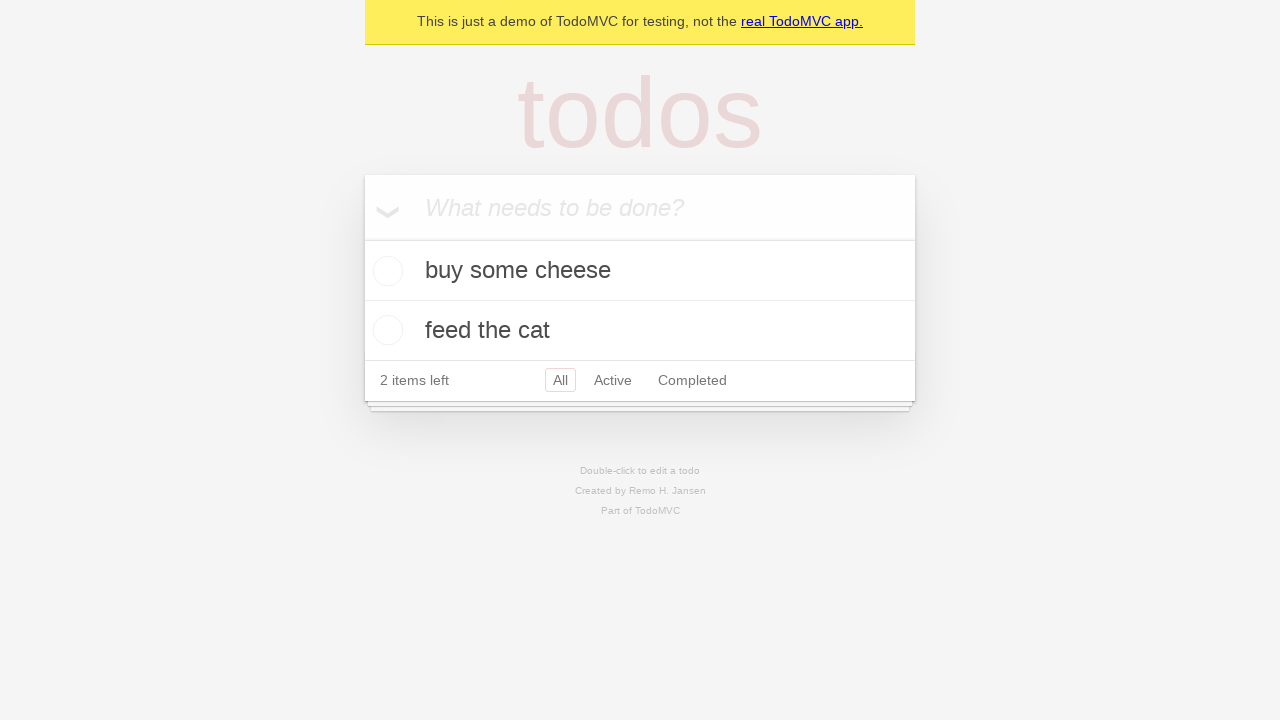

Filled todo input with 'book a doctors appointment' on internal:attr=[placeholder="What needs to be done?"i]
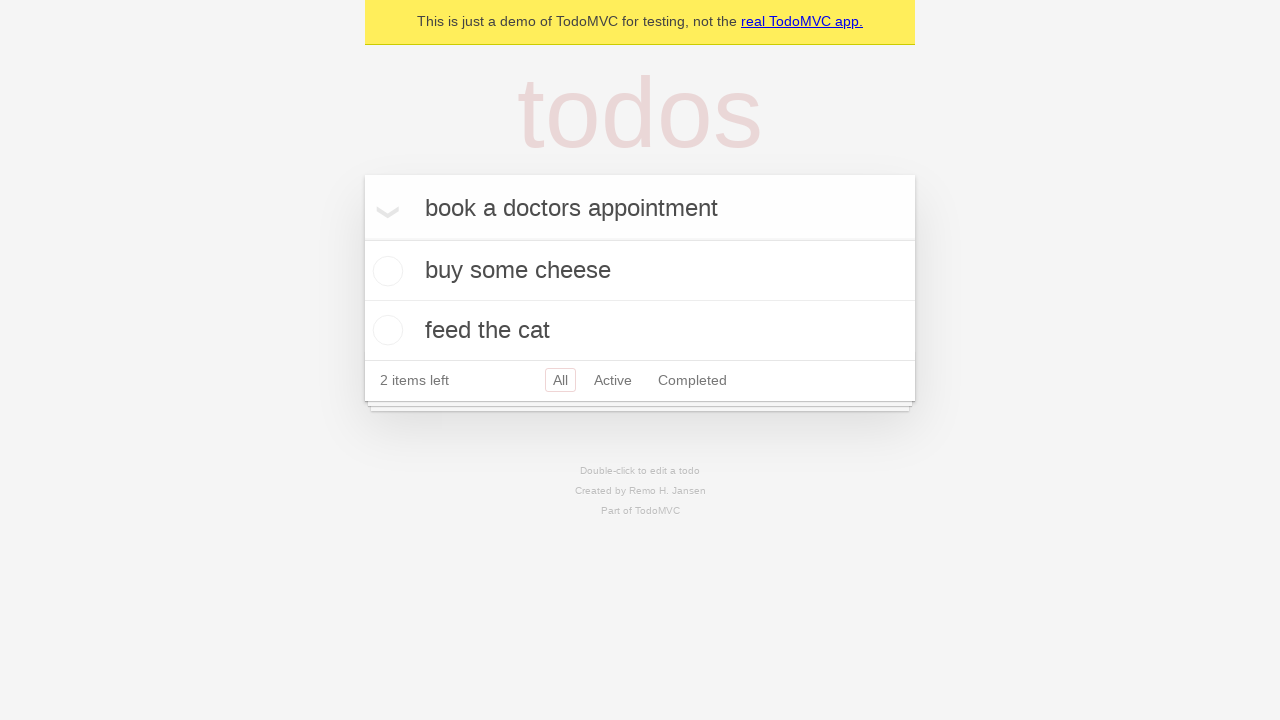

Pressed Enter to create third todo on internal:attr=[placeholder="What needs to be done?"i]
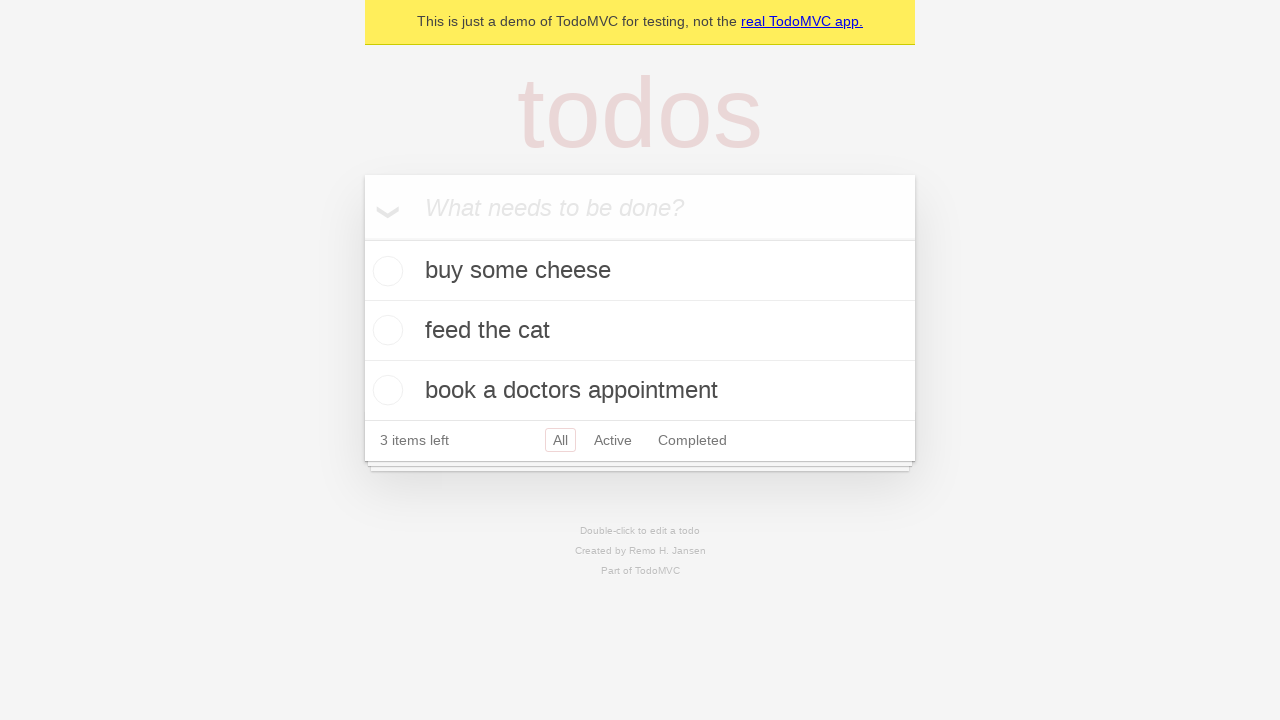

Waited for all 3 todos to be created and visible
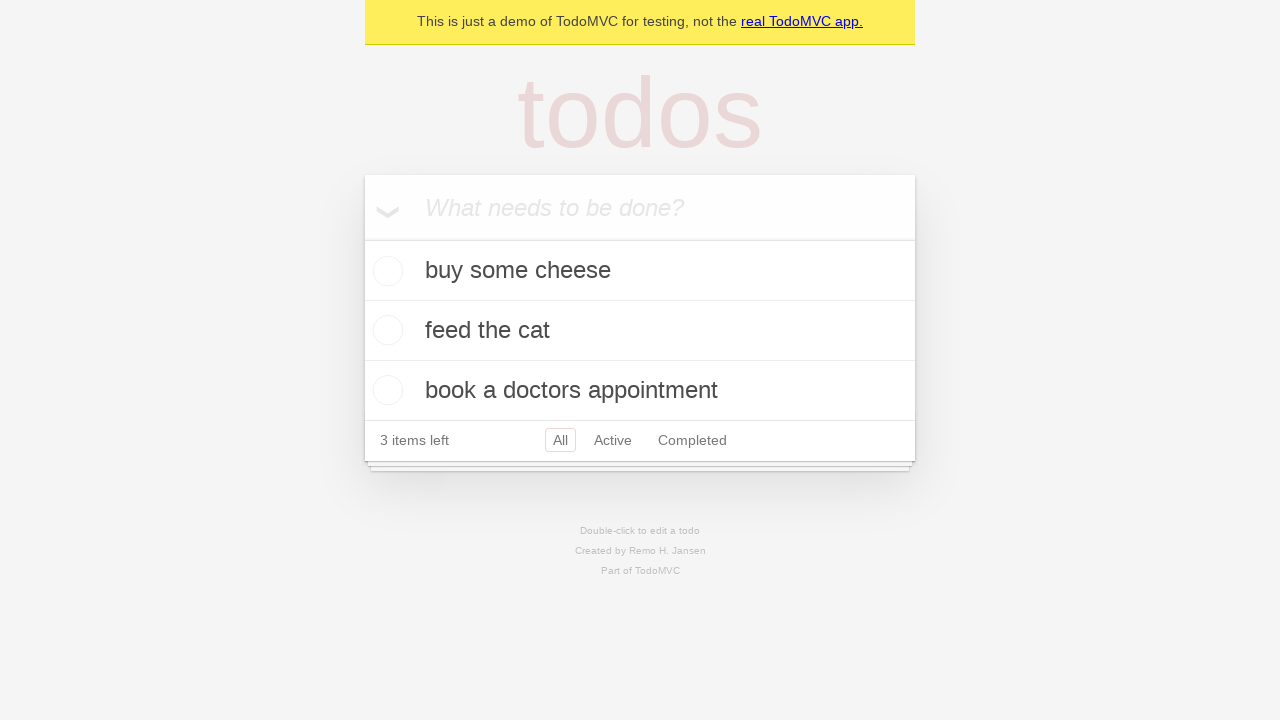

Checked the second todo item as completed at (385, 330) on internal:testid=[data-testid="todo-item"s] >> nth=1 >> internal:role=checkbox
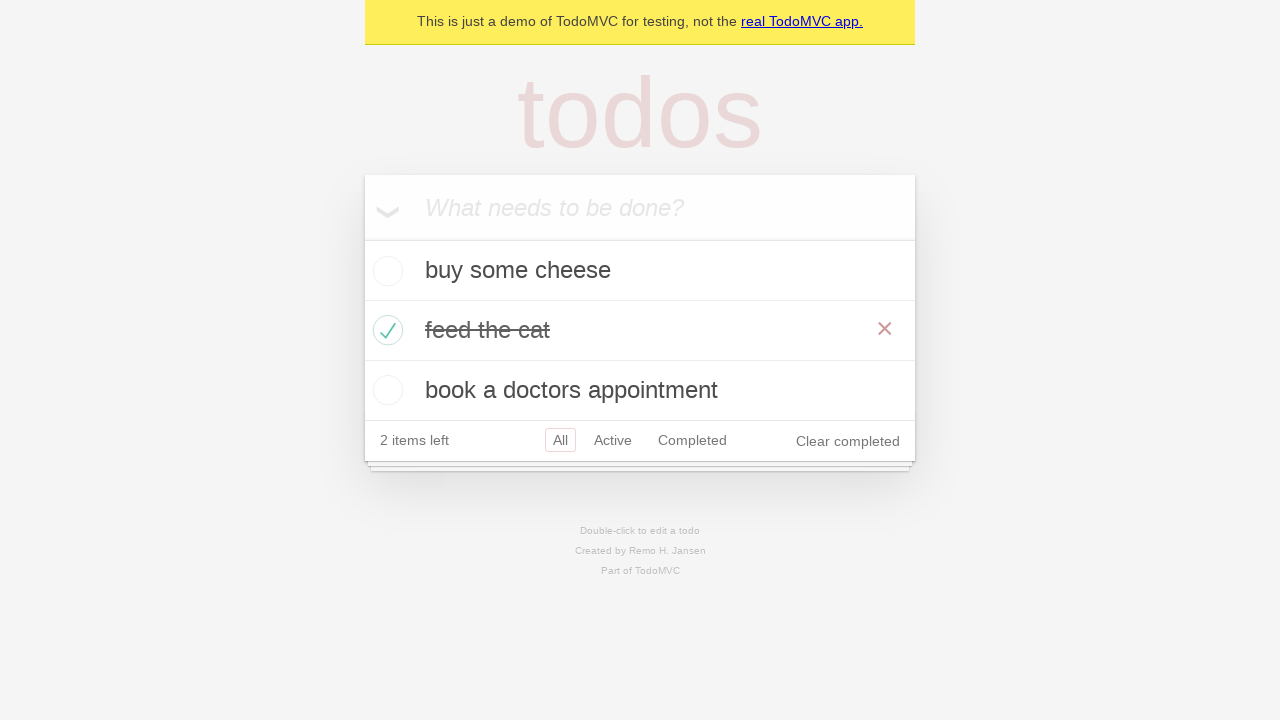

Clicked 'Active' filter to display only active todos at (613, 440) on internal:role=link[name="Active"i]
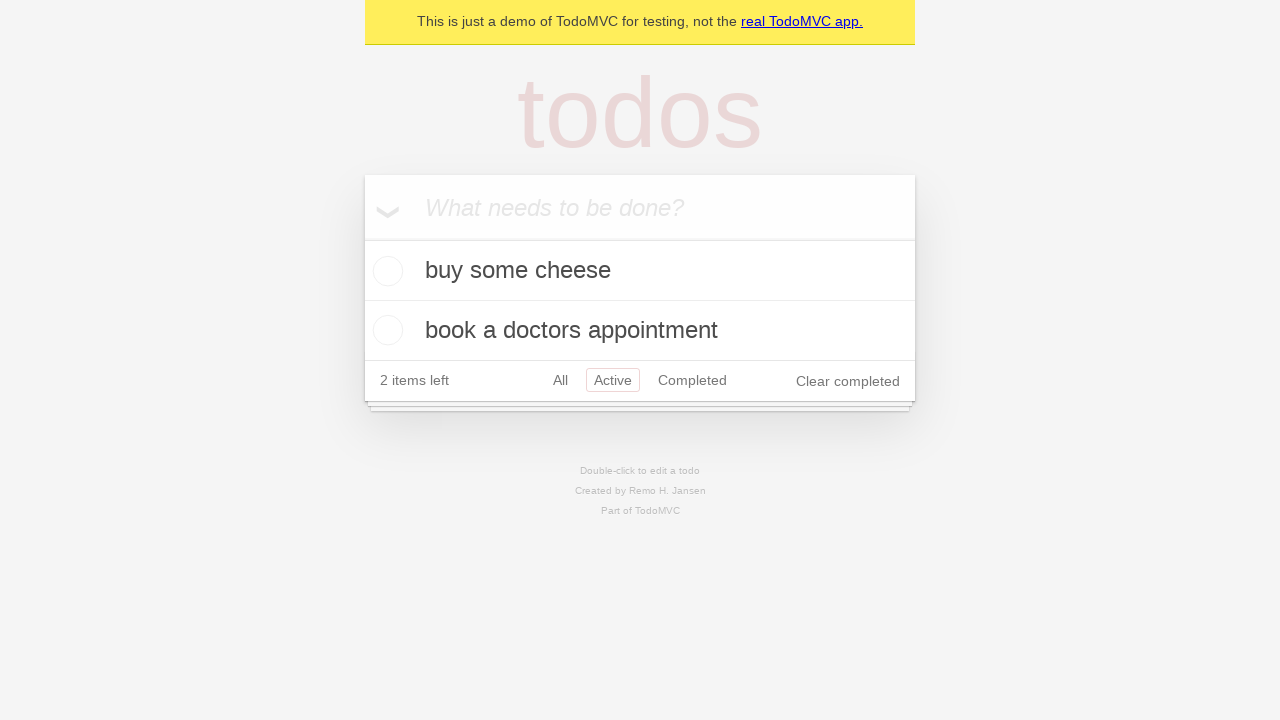

Clicked 'Completed' filter to display only completed todos at (692, 380) on internal:role=link[name="Completed"i]
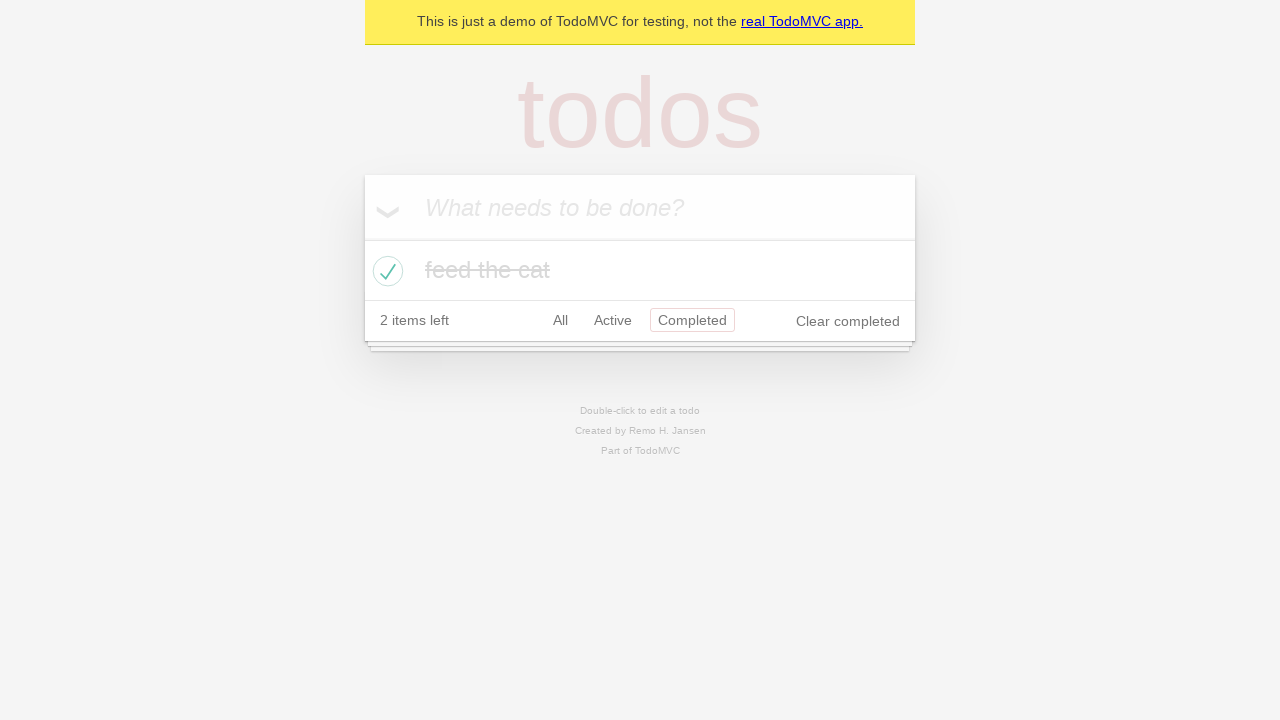

Clicked 'All' filter to display all items at (560, 320) on internal:role=link[name="All"i]
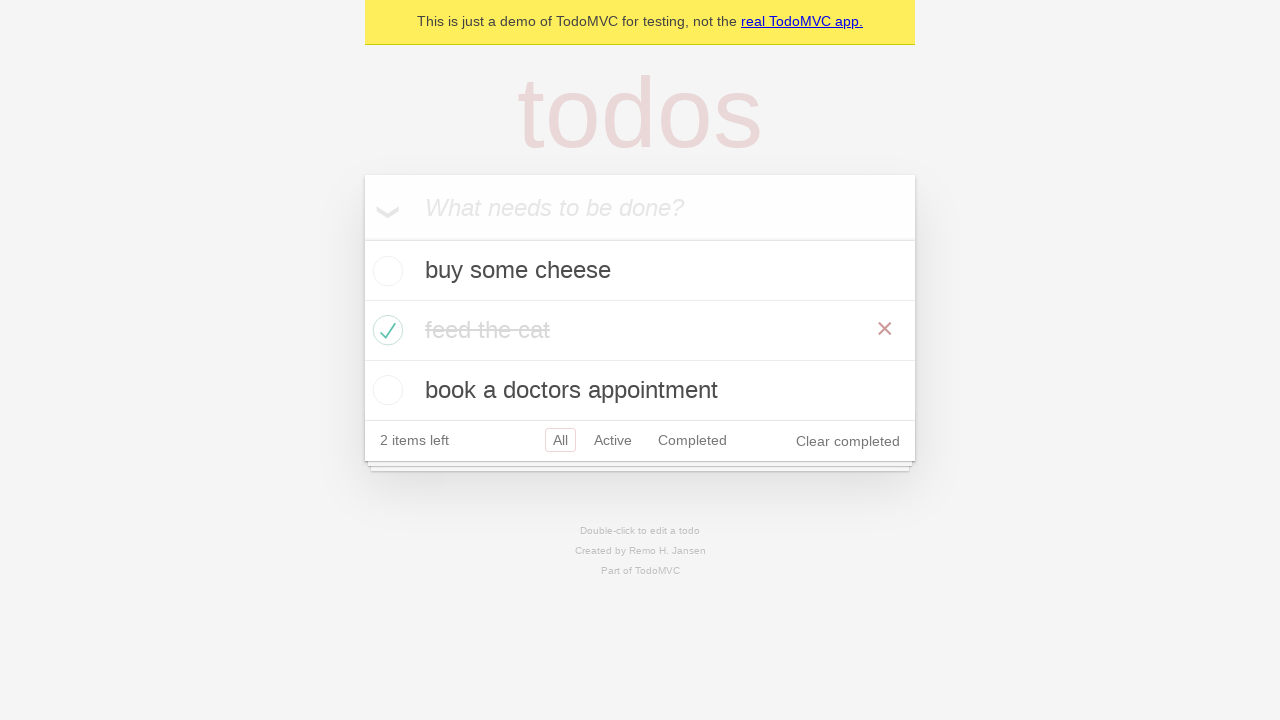

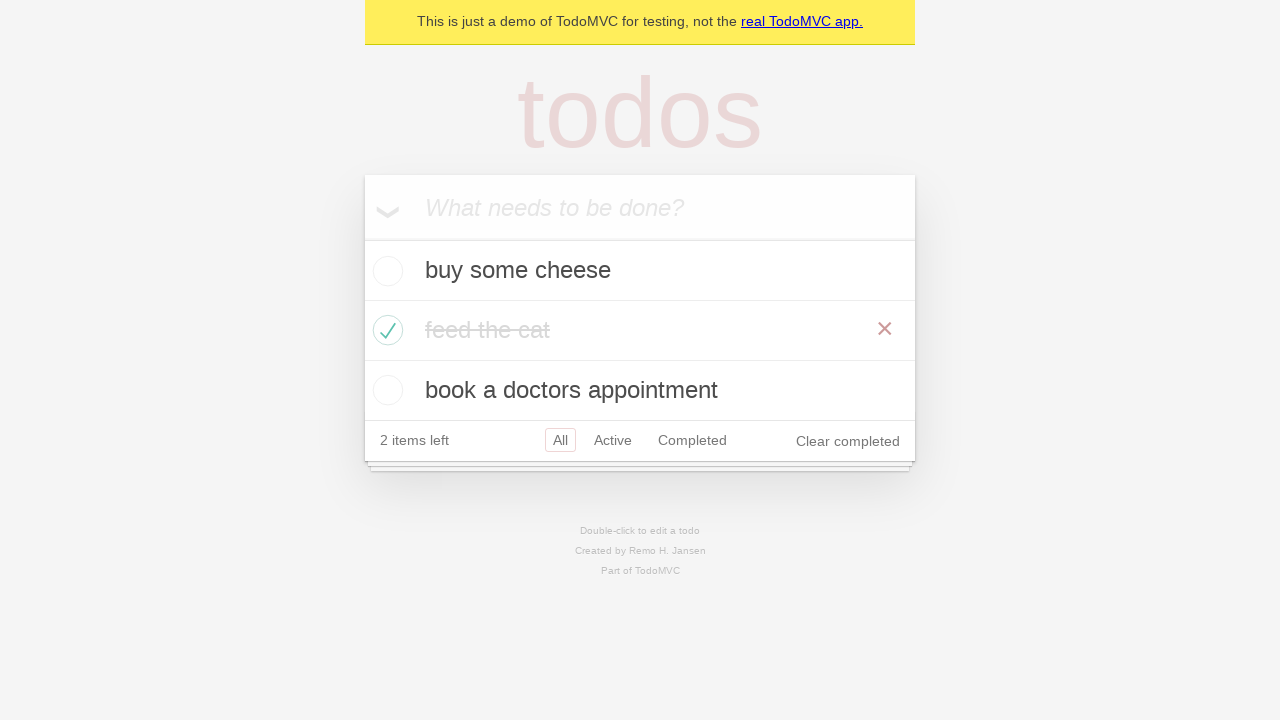